Waits for a price to reach $100, clicks a button, then solves a math problem by calculating the logarithm of a value and submitting the answer

Starting URL: http://suninjuly.github.io/explicit_wait2.html

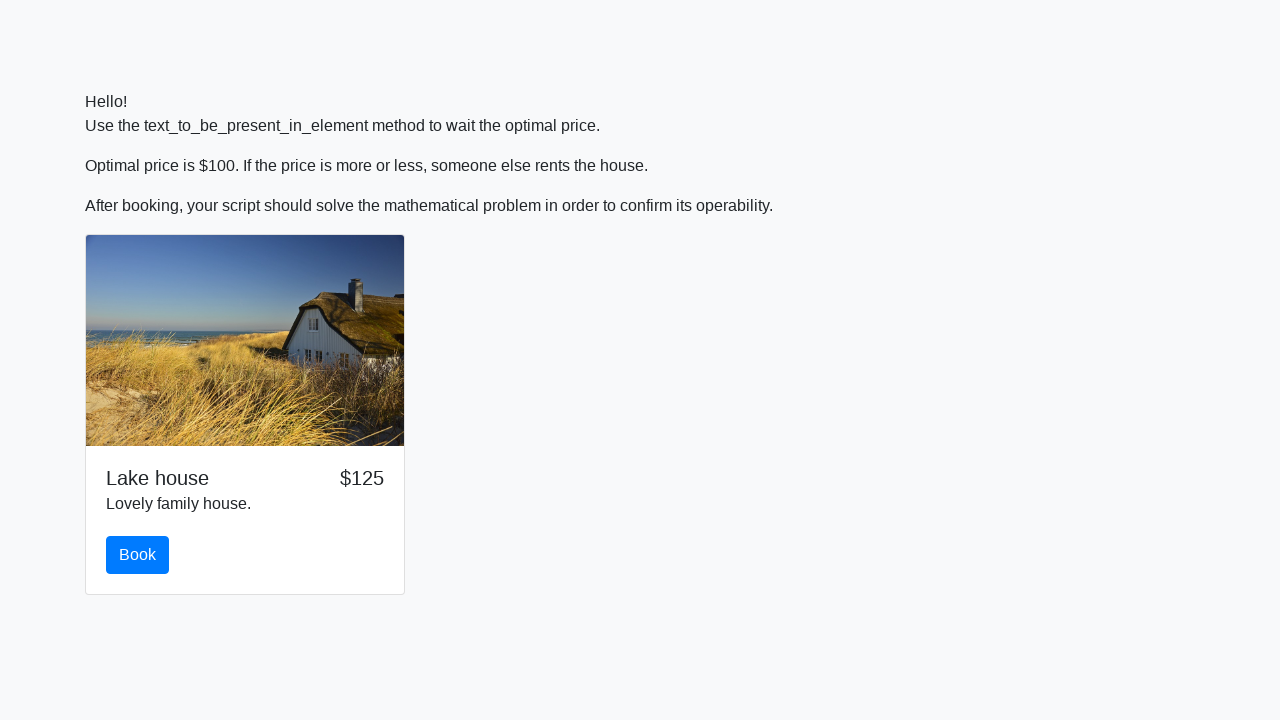

Waited for price to reach $100
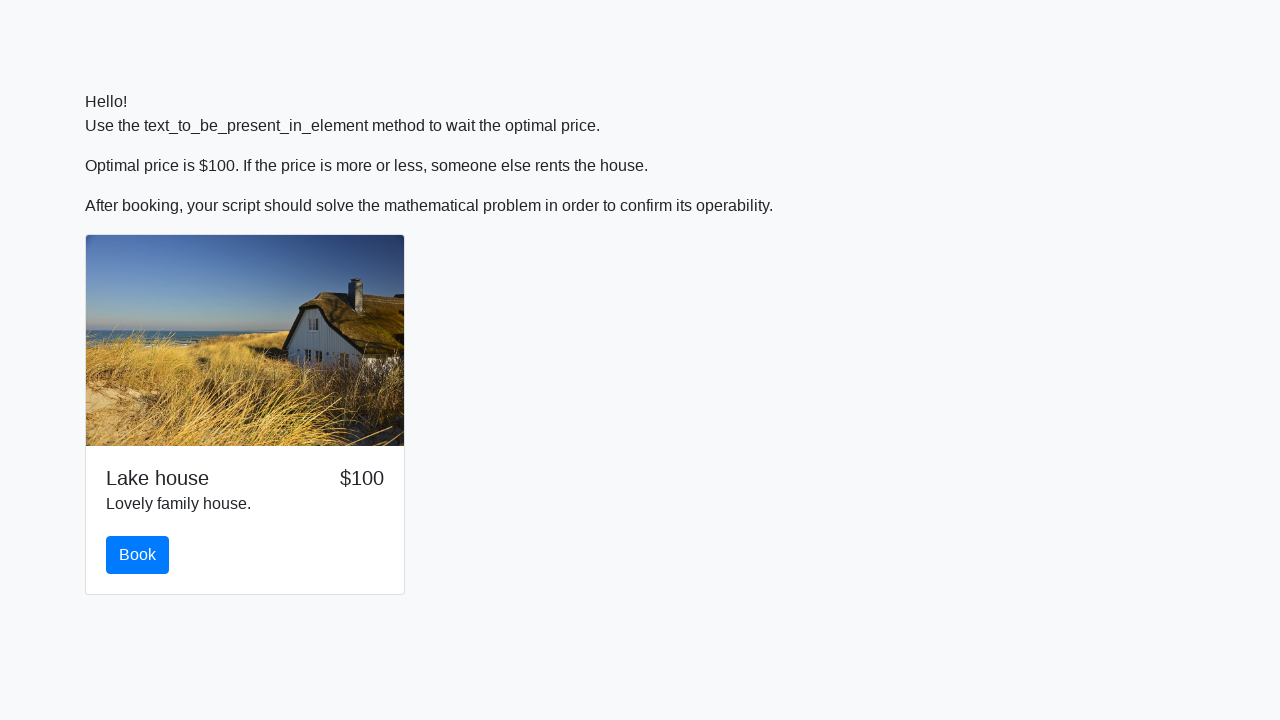

Clicked the book button at (138, 555) on button
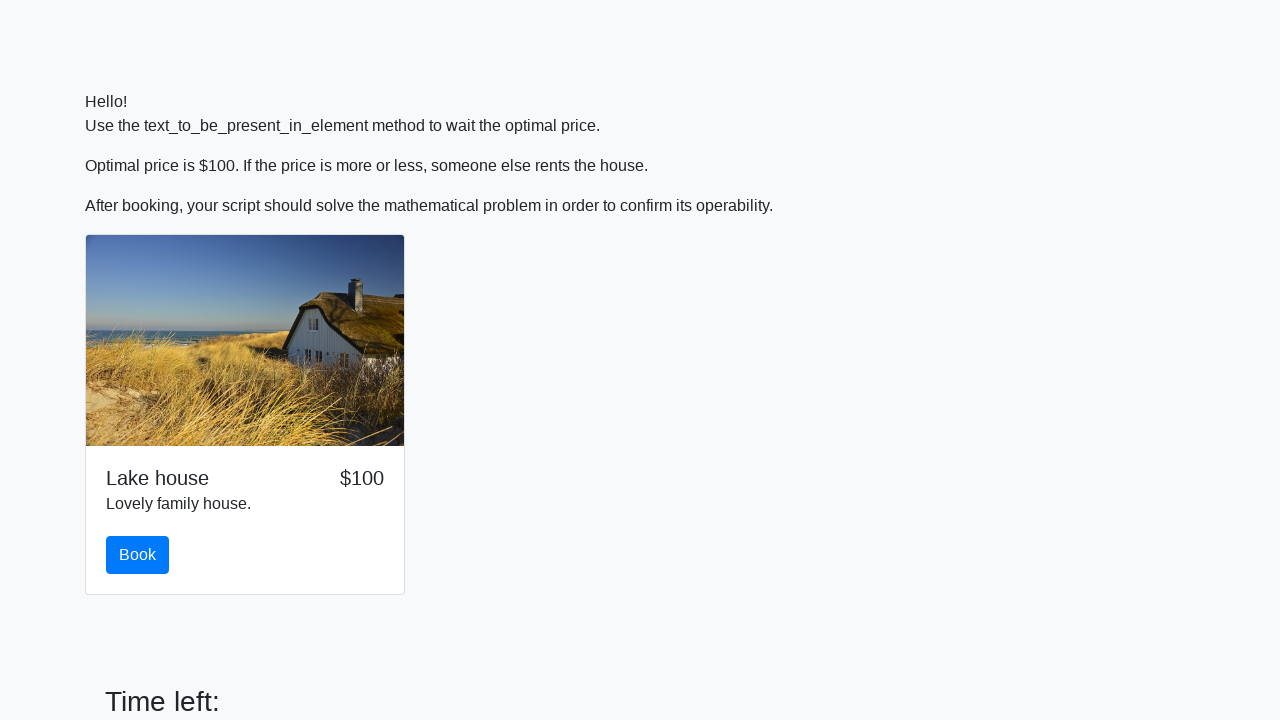

Retrieved input value: 419
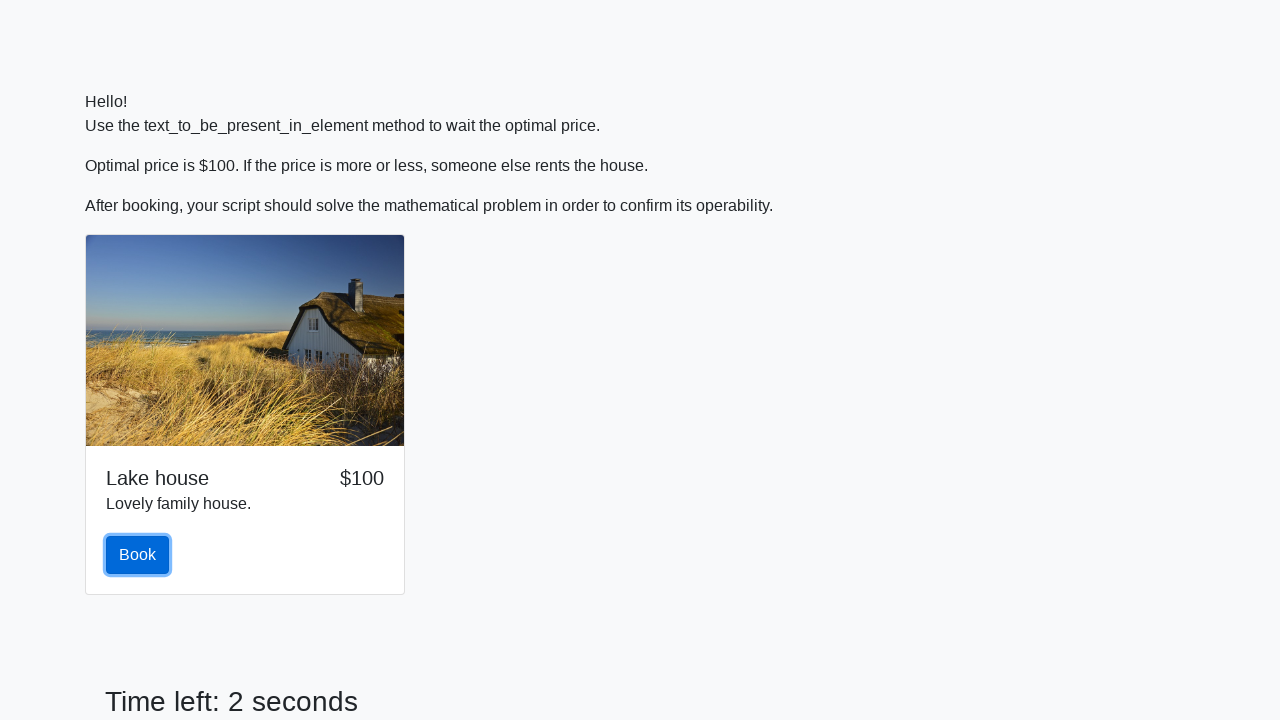

Calculated answer using logarithm formula: 2.4015661813739766
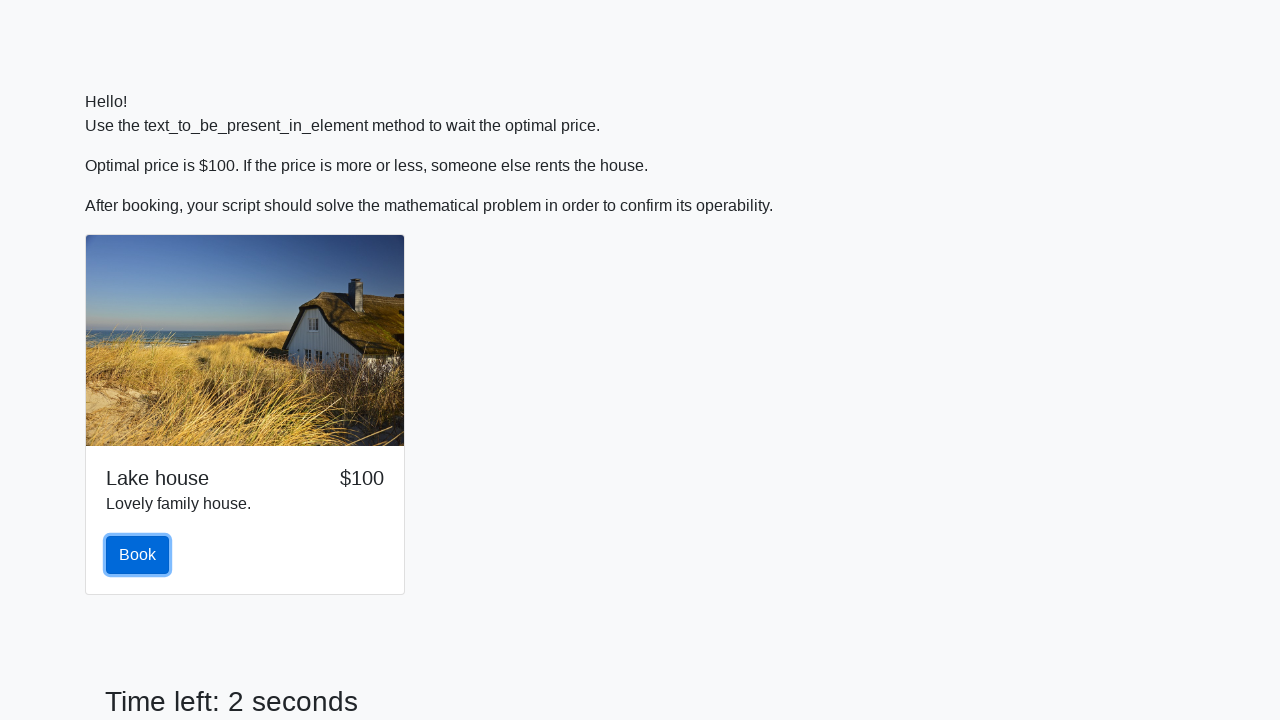

Filled answer field with calculated value: 2.4015661813739766 on #answer
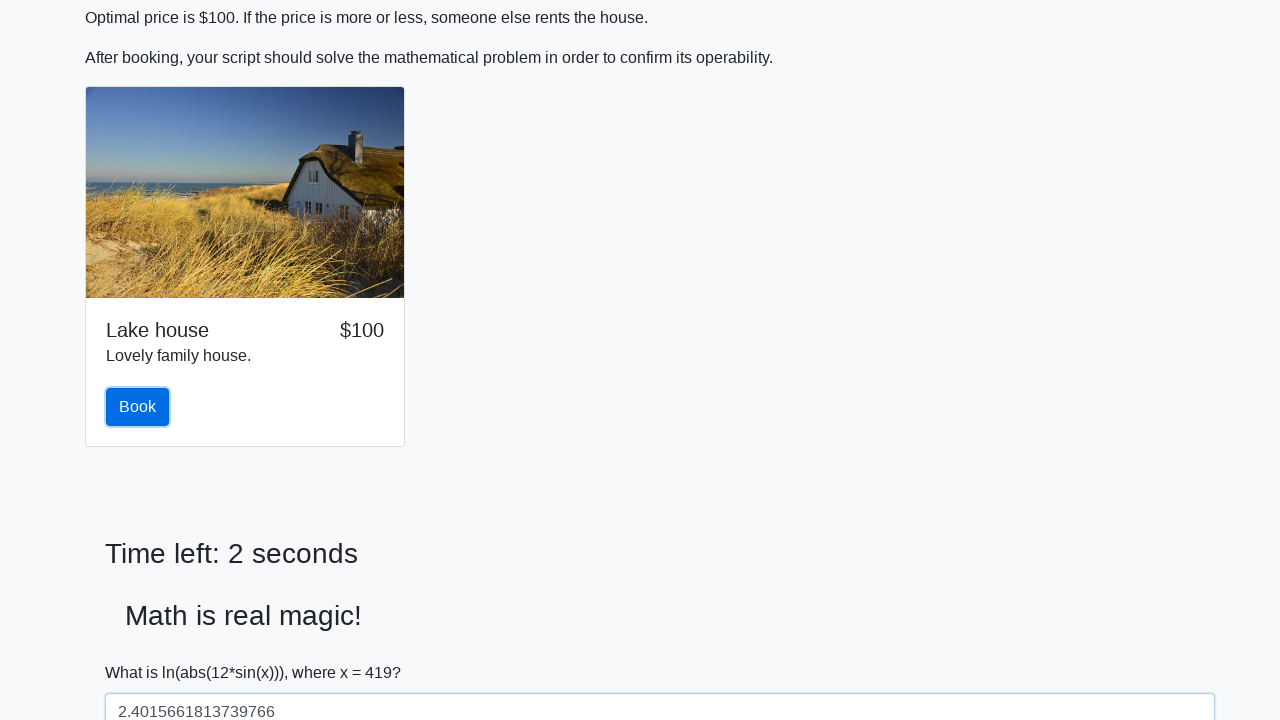

Clicked the solve button to submit answer at (143, 651) on button#solve
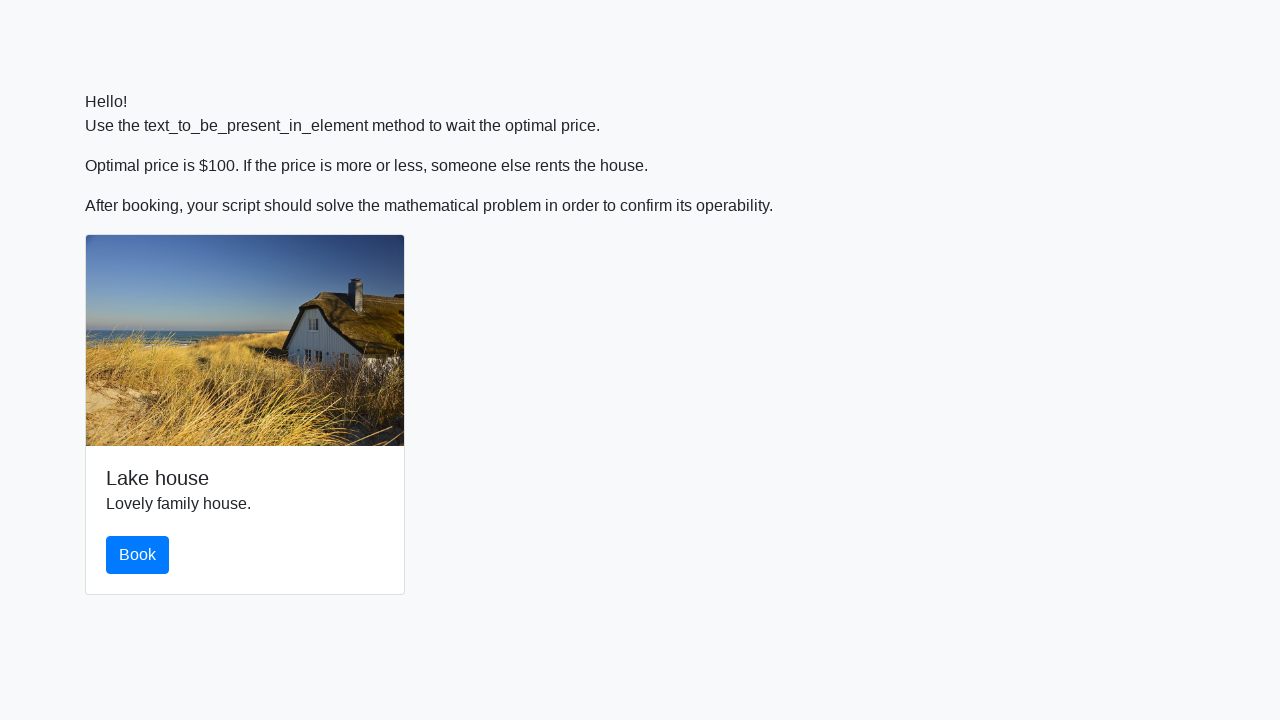

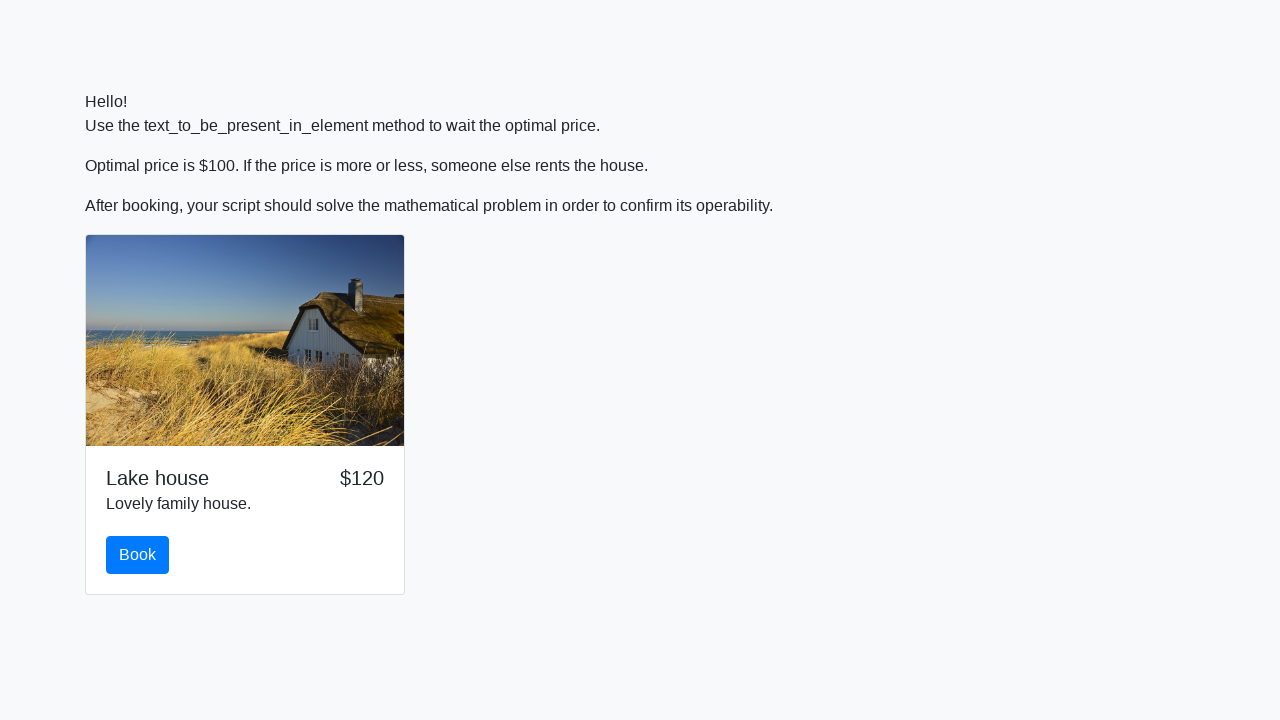